Fills out a practice registration form on DemoQA with personal information including name, email, gender, phone number, date of birth, subjects, hobbies, address, and state/city selections, then verifies the submission was successful.

Starting URL: https://demoqa.com/automation-practice-form

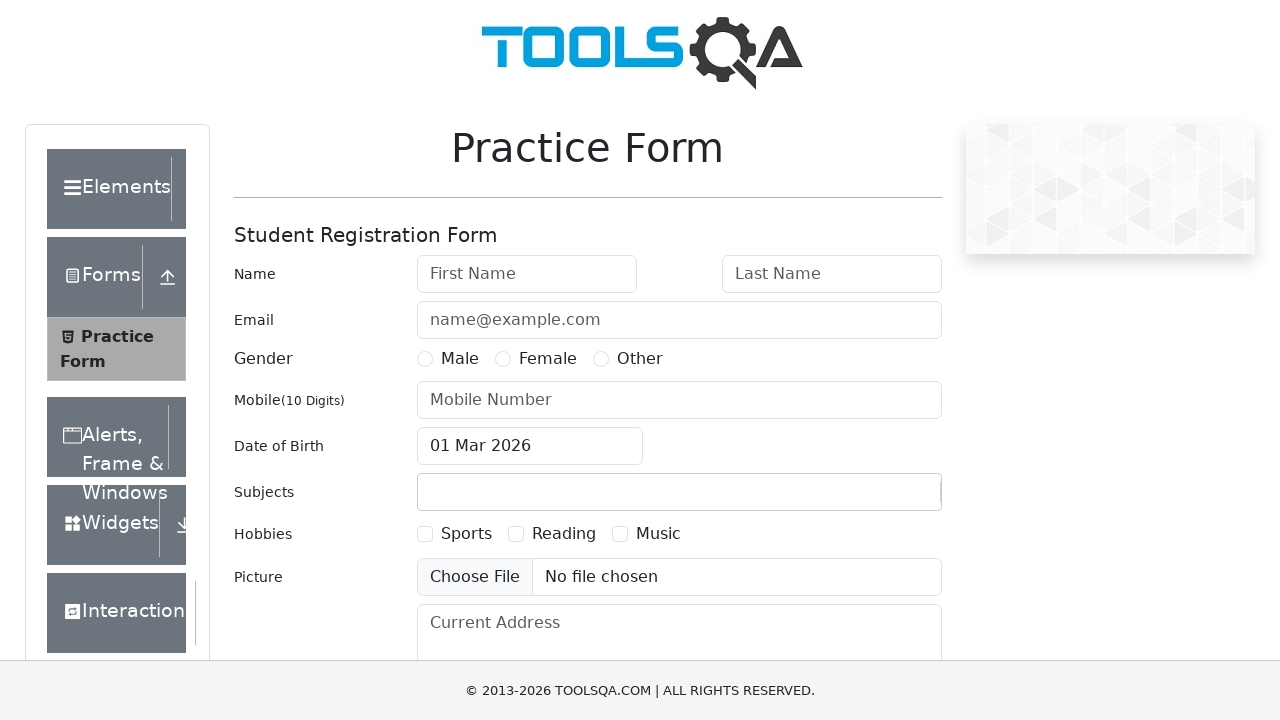

Removed footer element
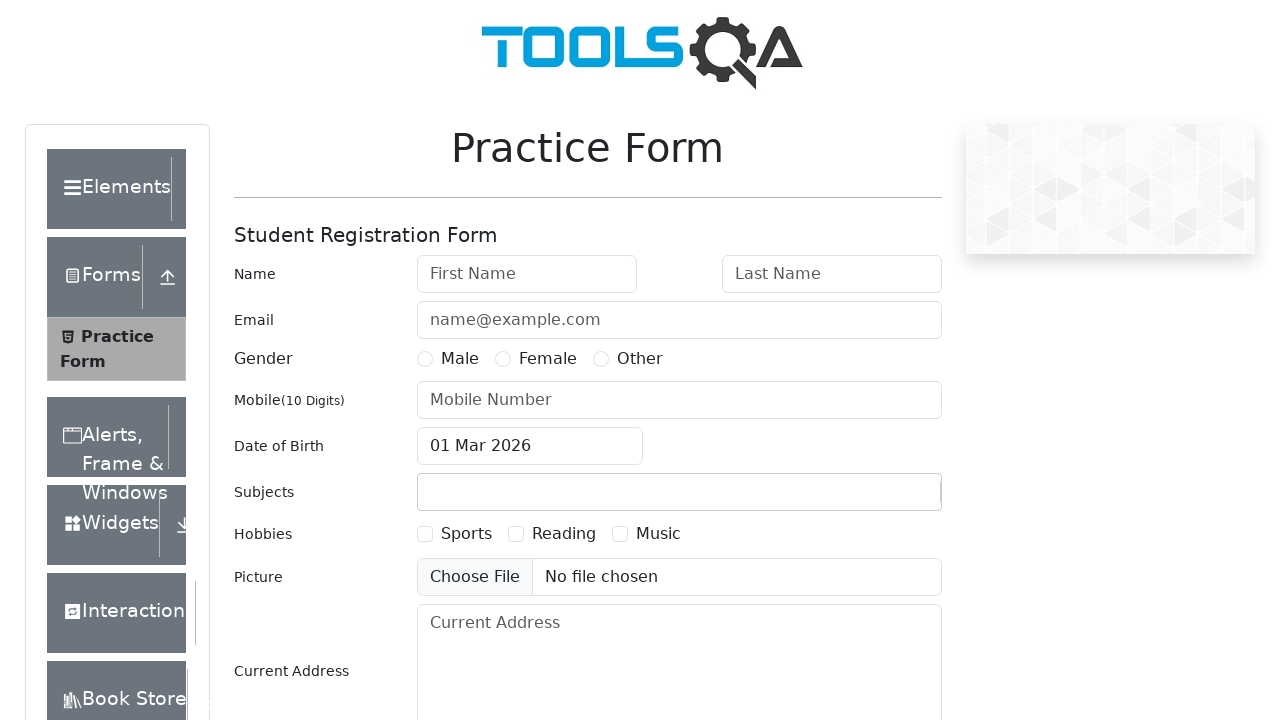

Removed fixed banner element
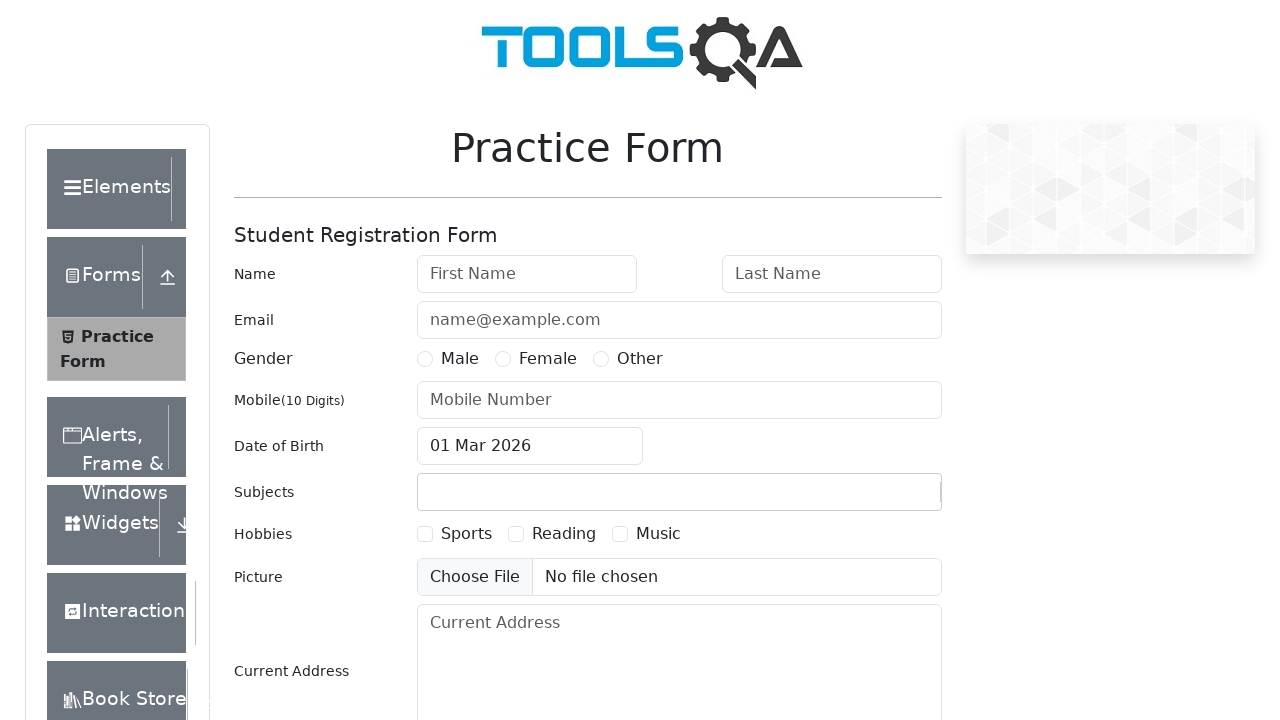

Filled first name with 'Tiabaldy' on #firstName
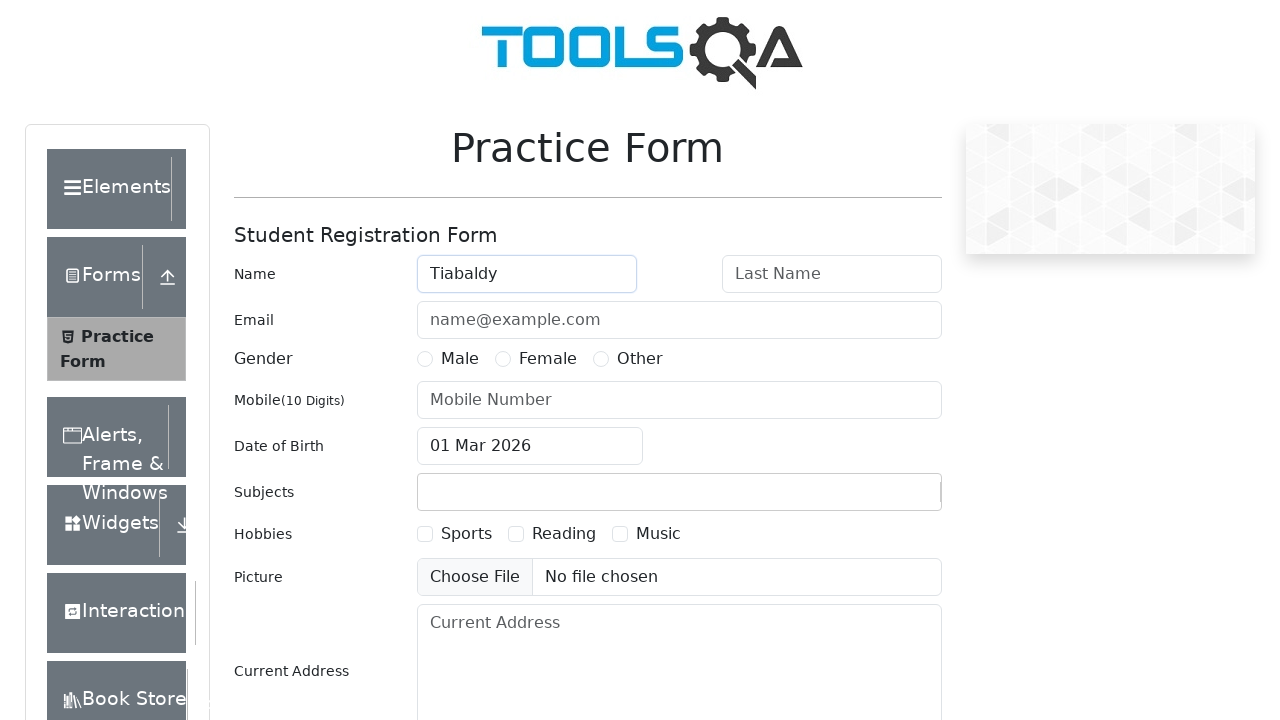

Filled last name with 'Ivanov' on #lastName
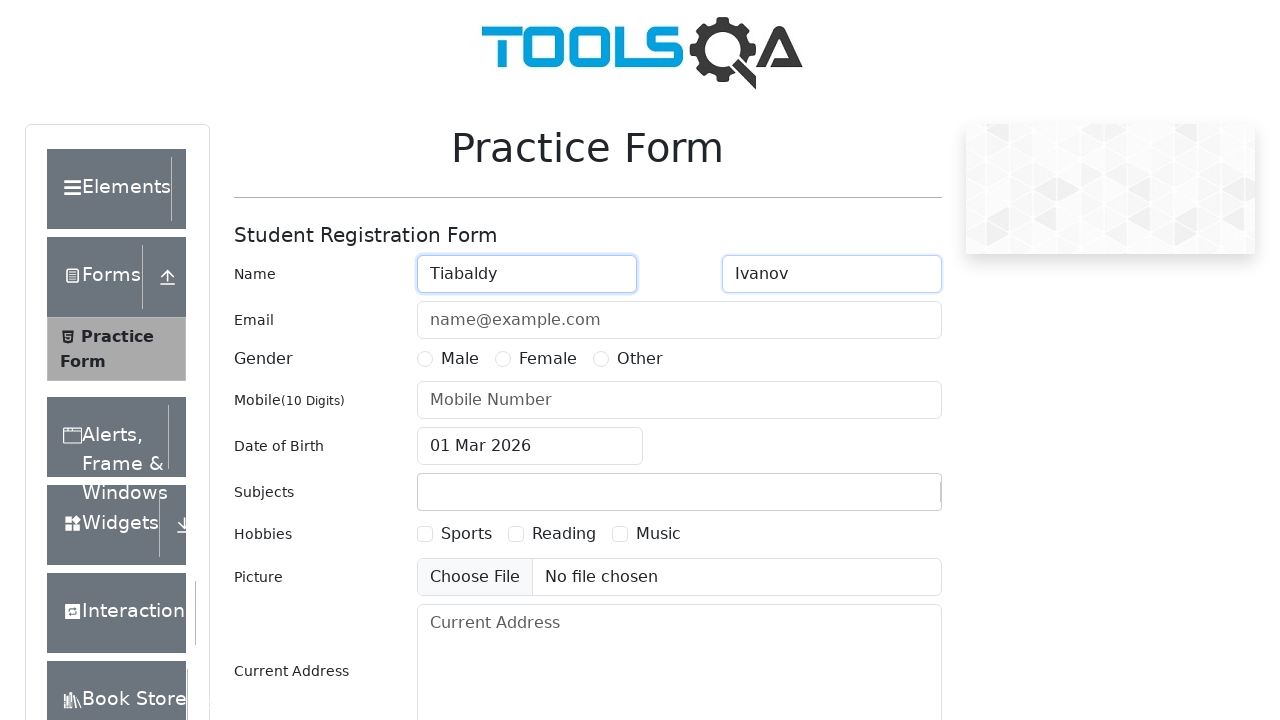

Filled email with 'test@gmail.com' on #userEmail
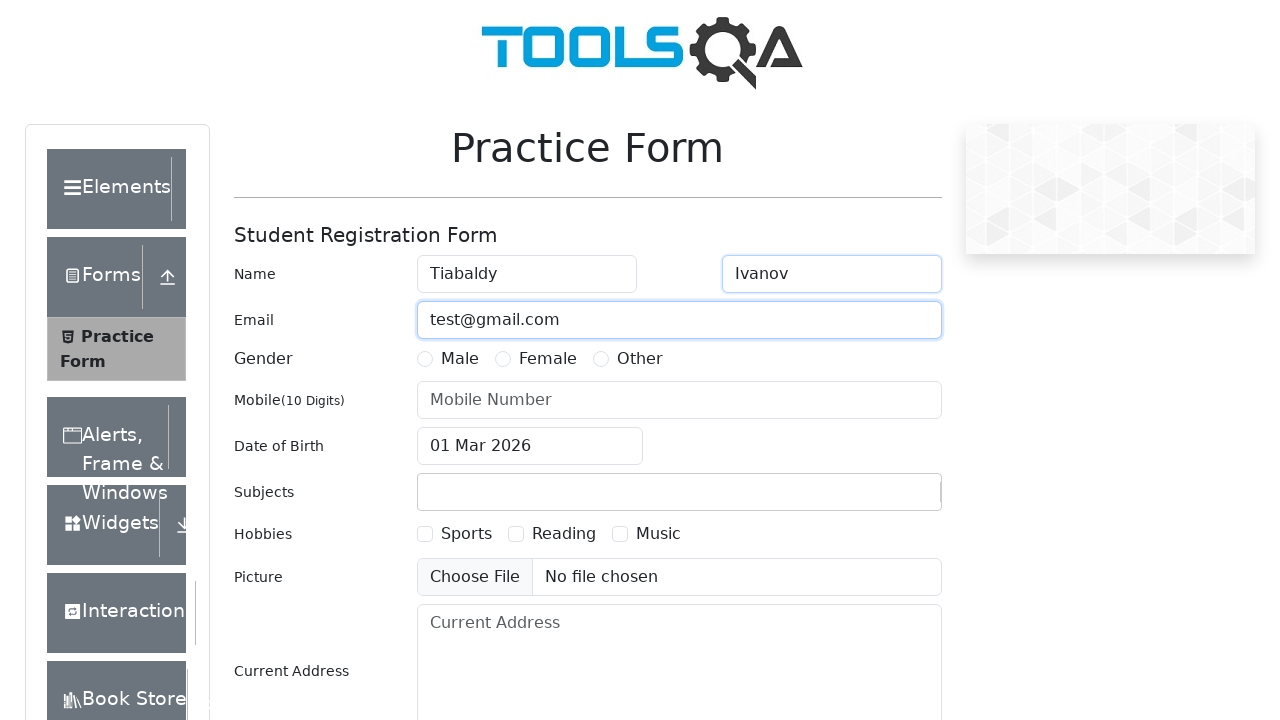

Selected gender 'Other' at (640, 359) on text=Other
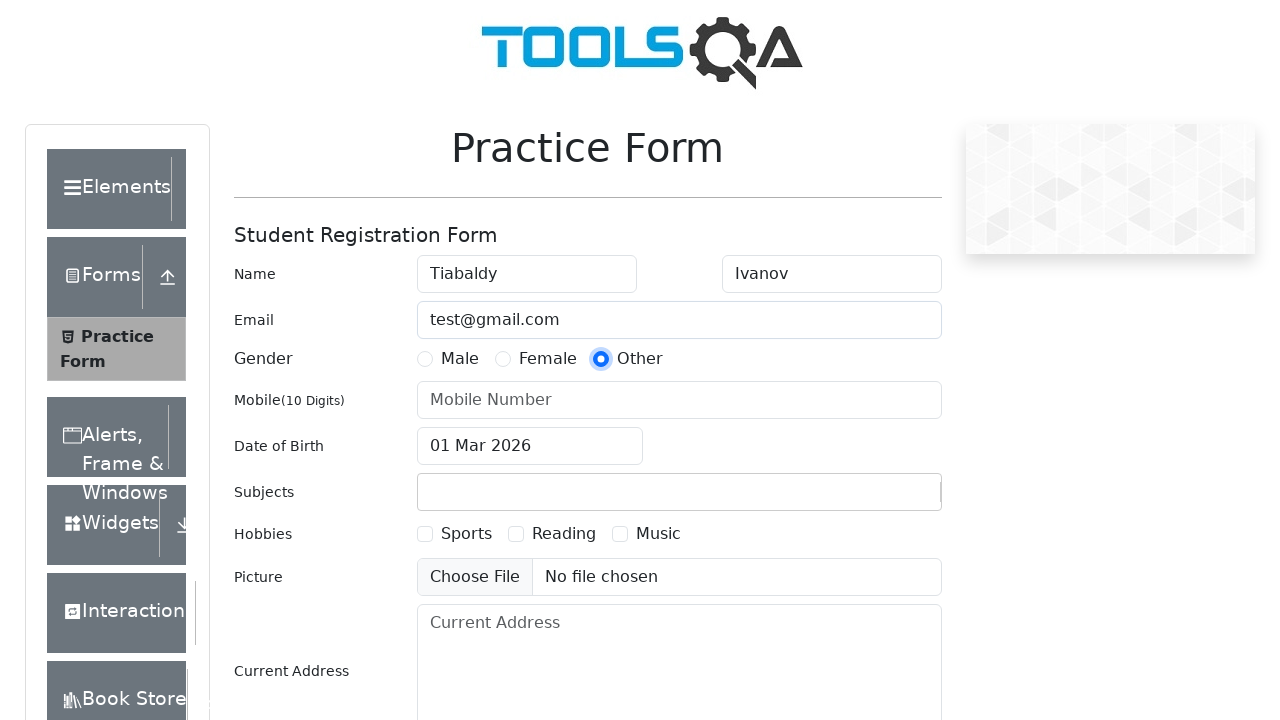

Filled phone number with '9034561234' on #userNumber
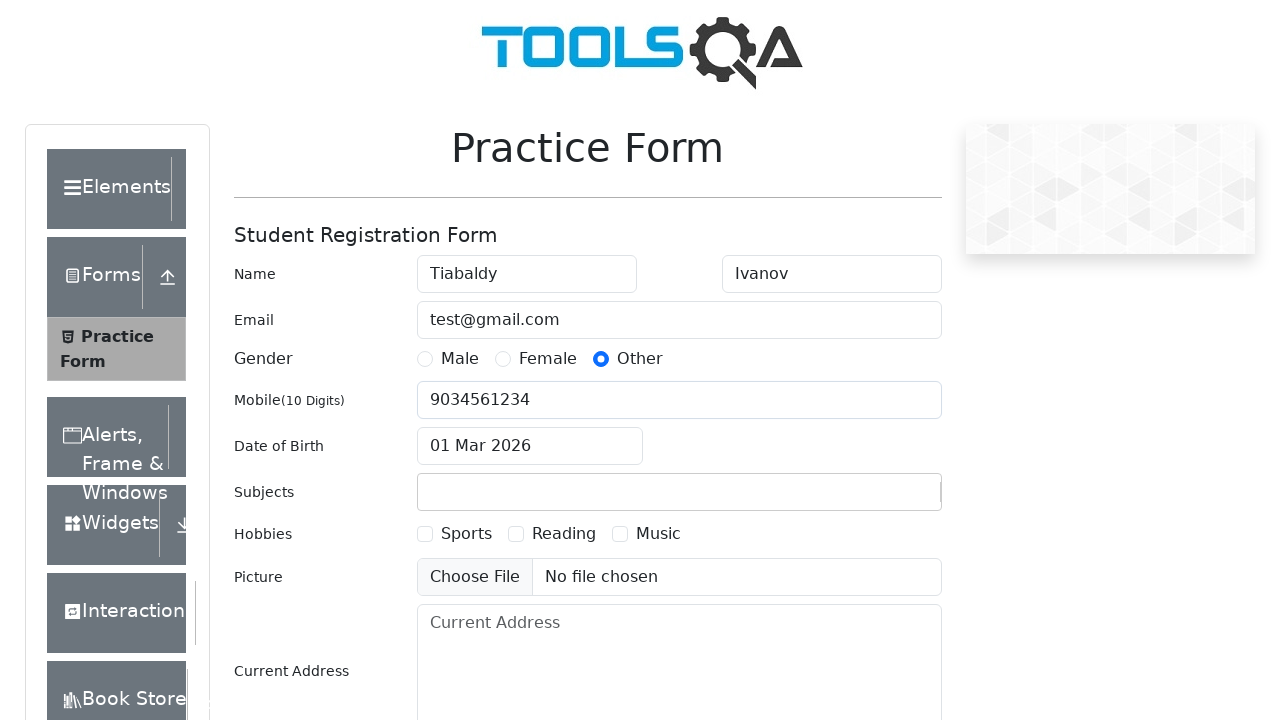

Clicked date of birth input to open date picker at (530, 446) on #dateOfBirthInput
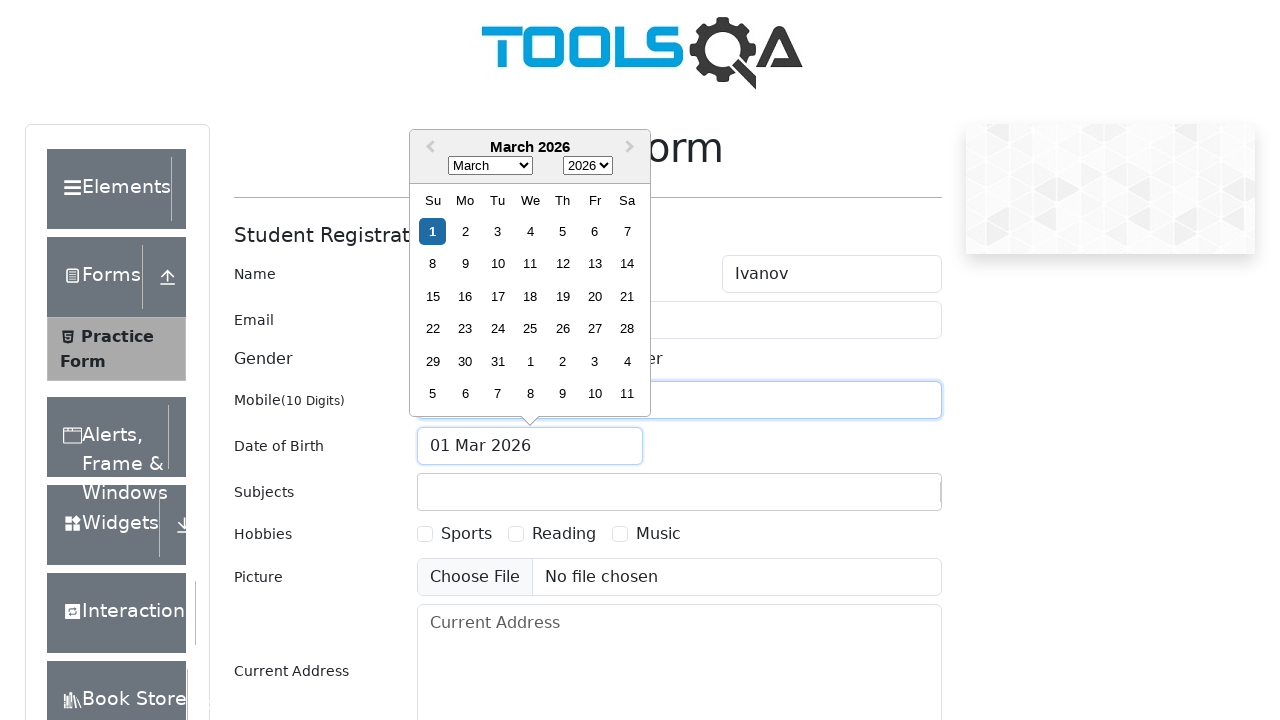

Selected April from month dropdown on .react-datepicker__month-select
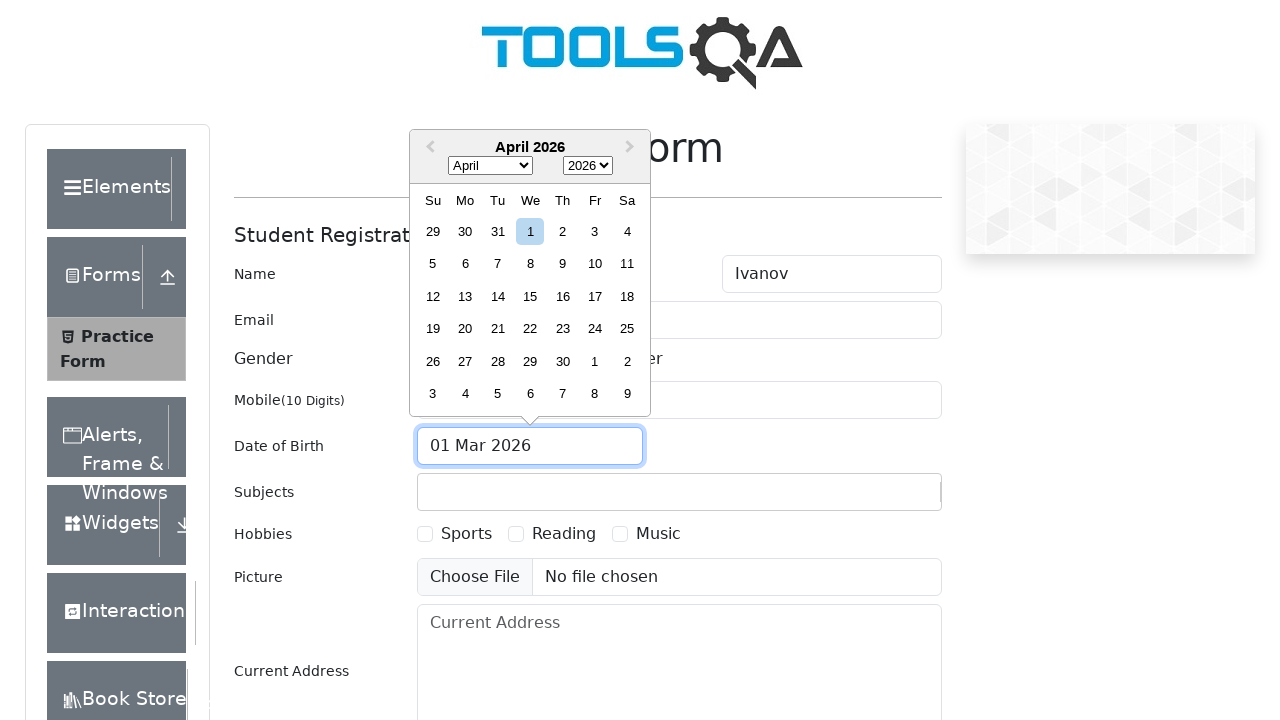

Selected 2000 from year dropdown on .react-datepicker__year-select
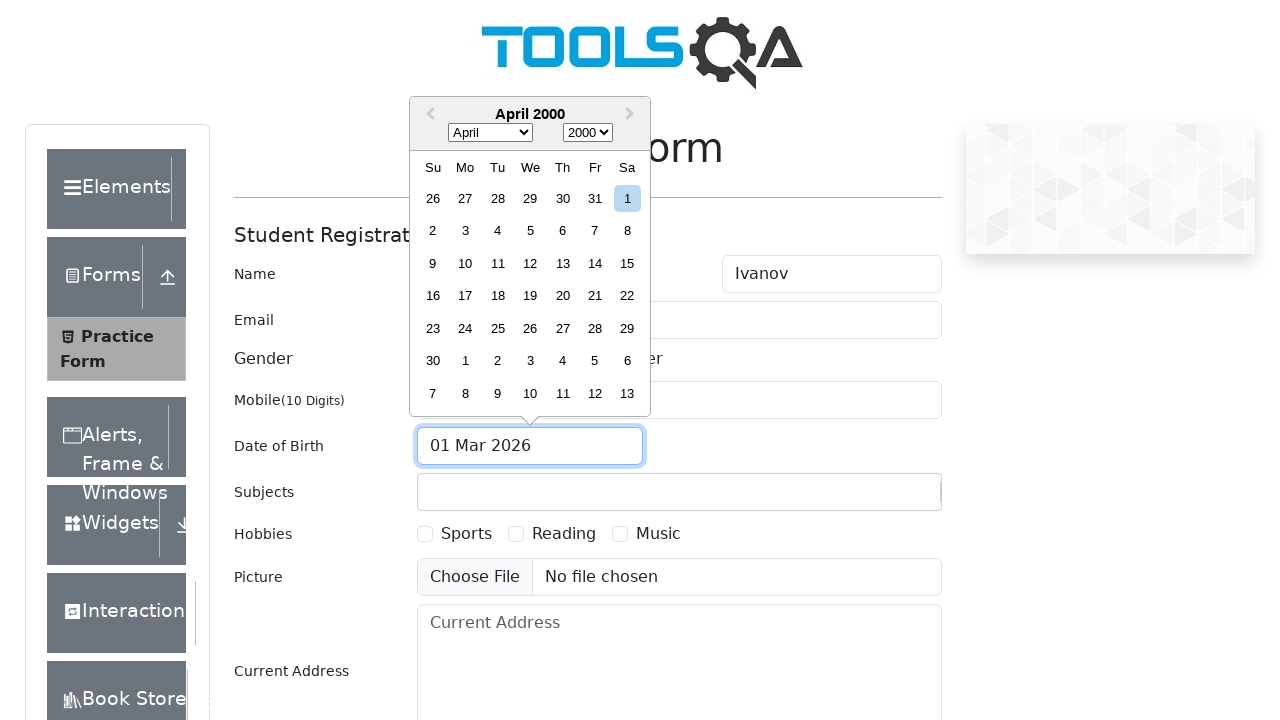

Selected April 10th, 2000 as date of birth at (465, 263) on div.react-datepicker__day[aria-label='Choose Monday, April 10th, 2000']
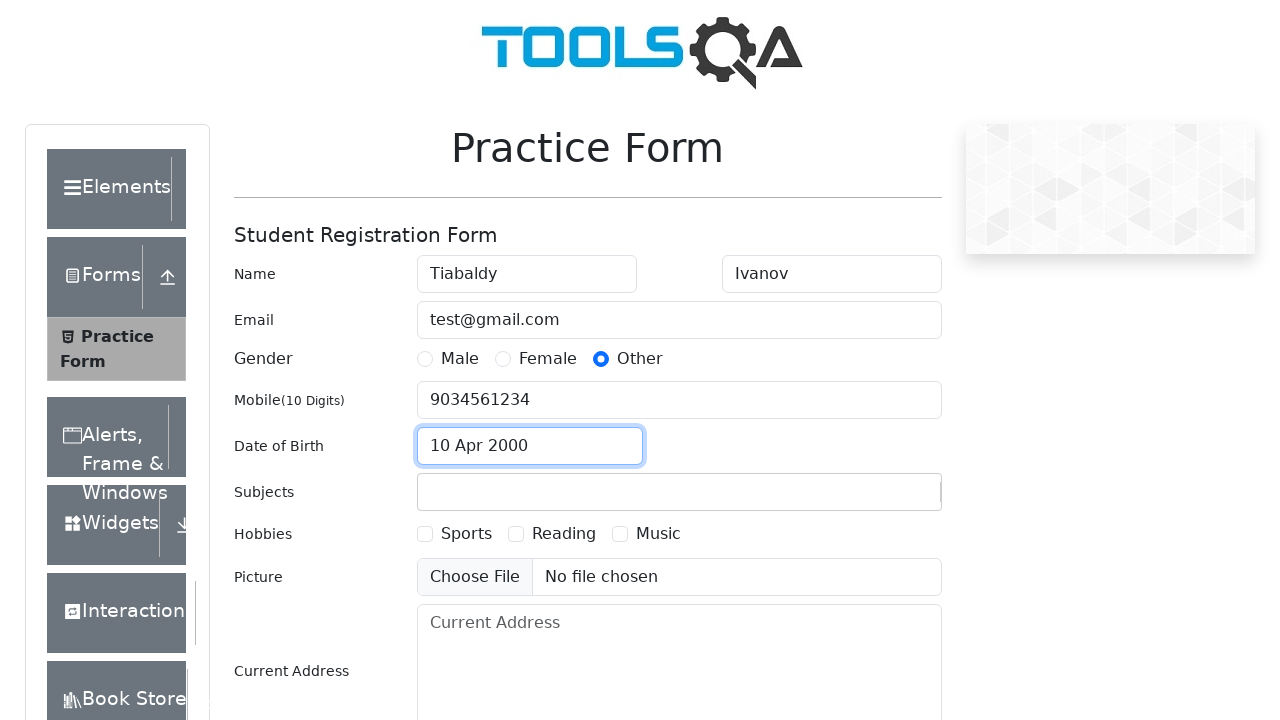

Filled subject field with 'Computer Science' on #subjectsInput
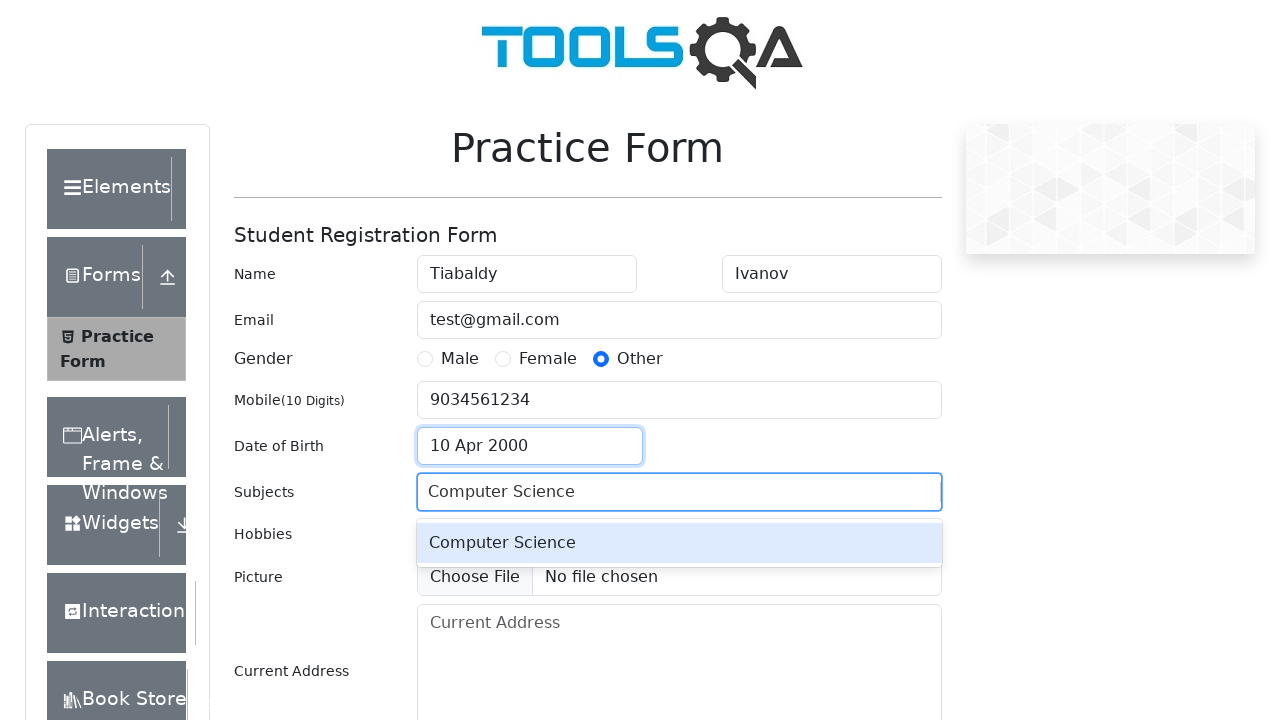

Pressed Enter to confirm subject selection on #subjectsInput
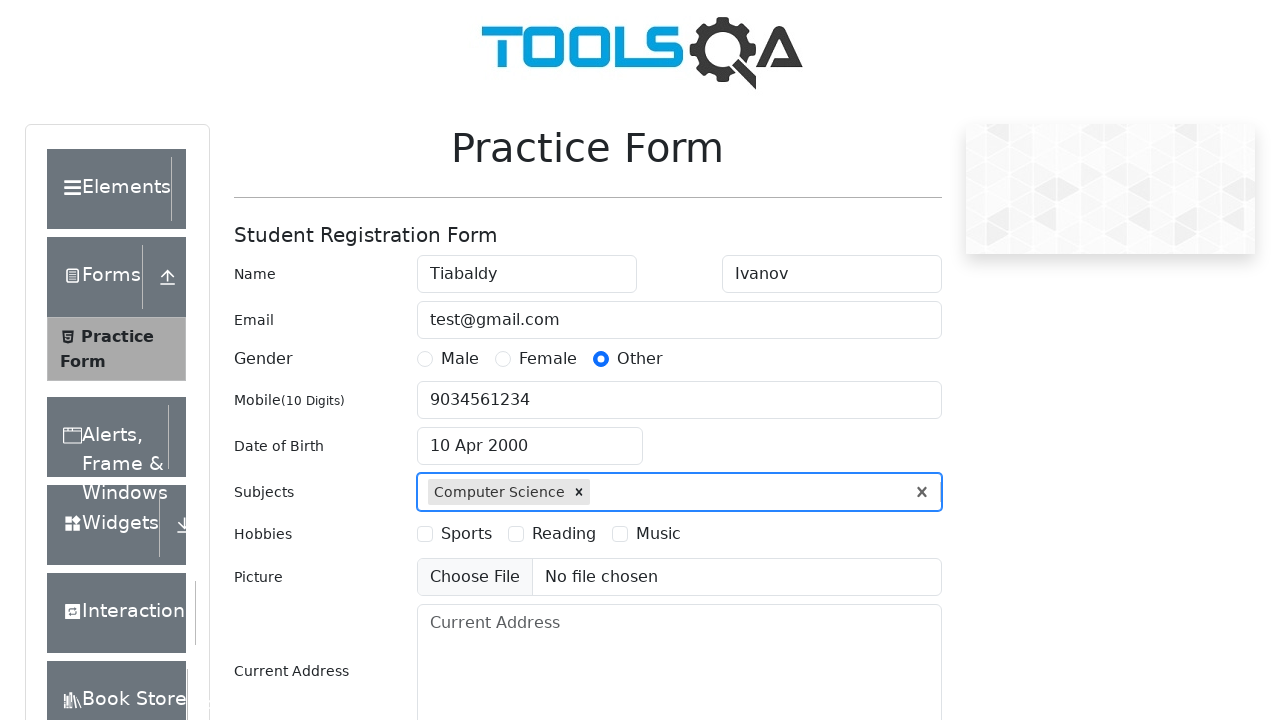

Selected 'Sports' as hobby at (466, 534) on text=Sports
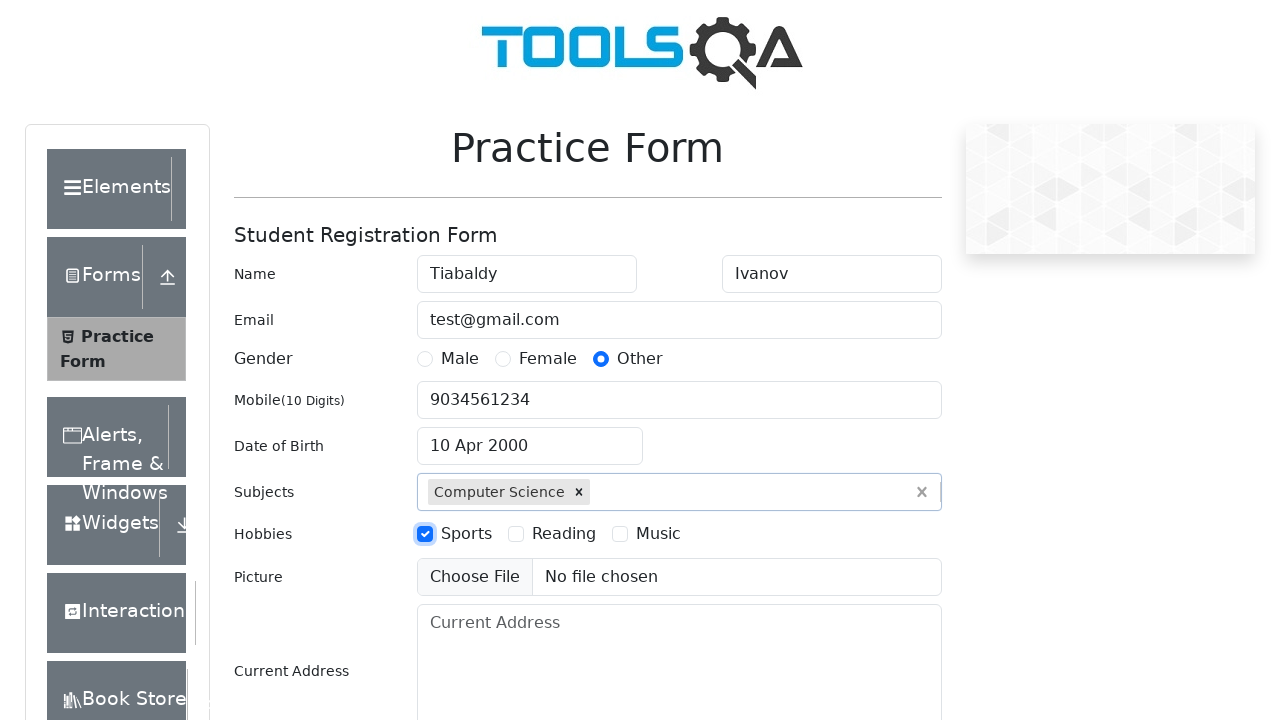

Filled current address with 'Moscow' on #currentAddress
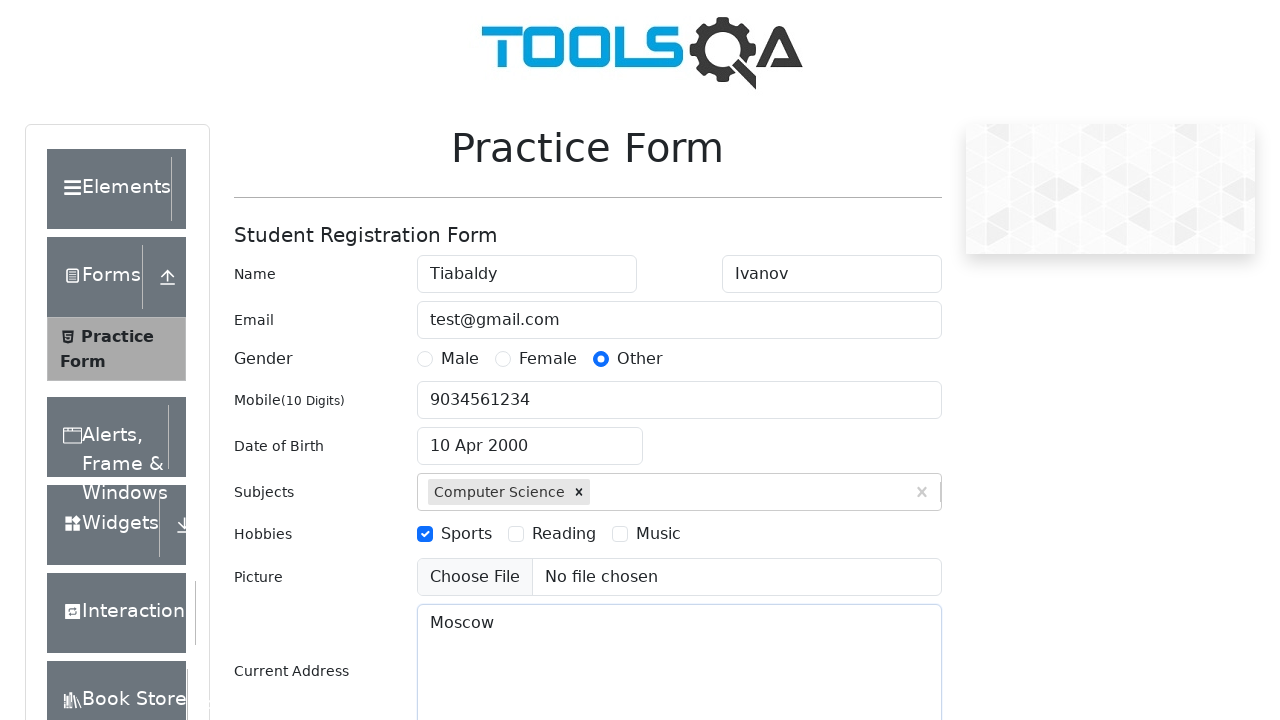

Typed 'Haryana' in state field on #react-select-3-input
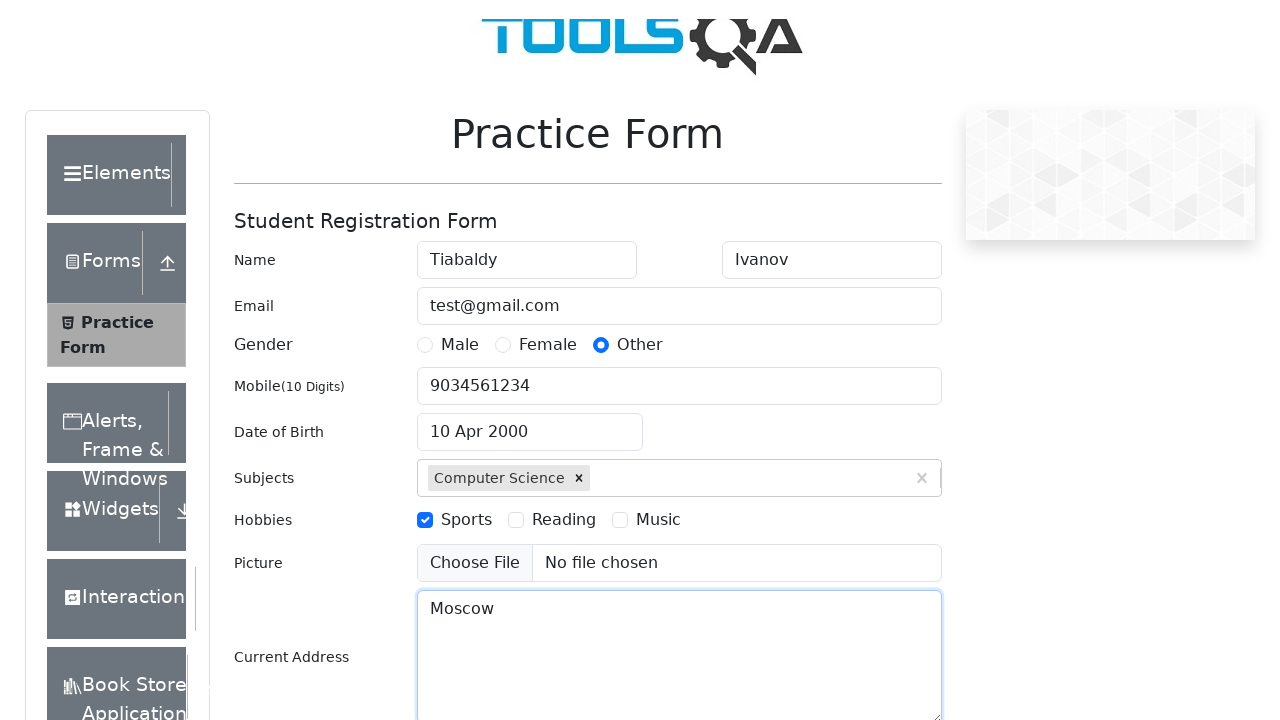

Pressed Enter to select state 'Haryana' on #react-select-3-input
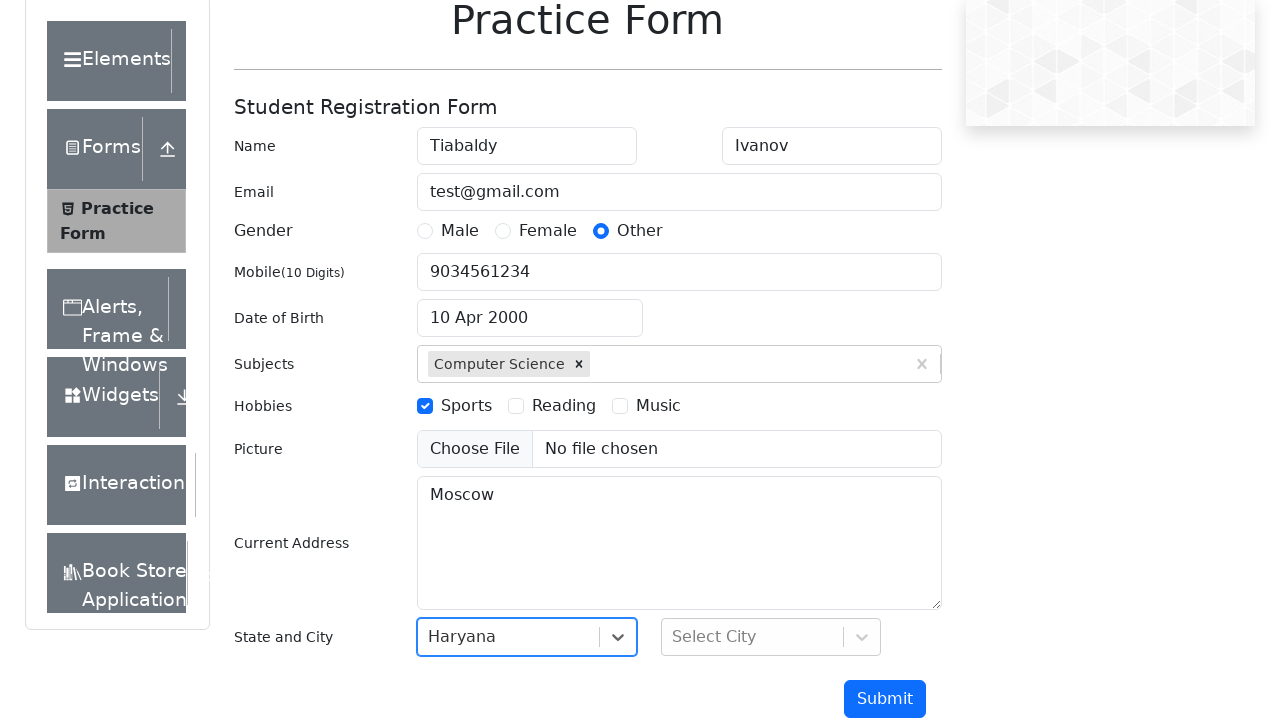

Typed 'Panipat' in city field on #react-select-4-input
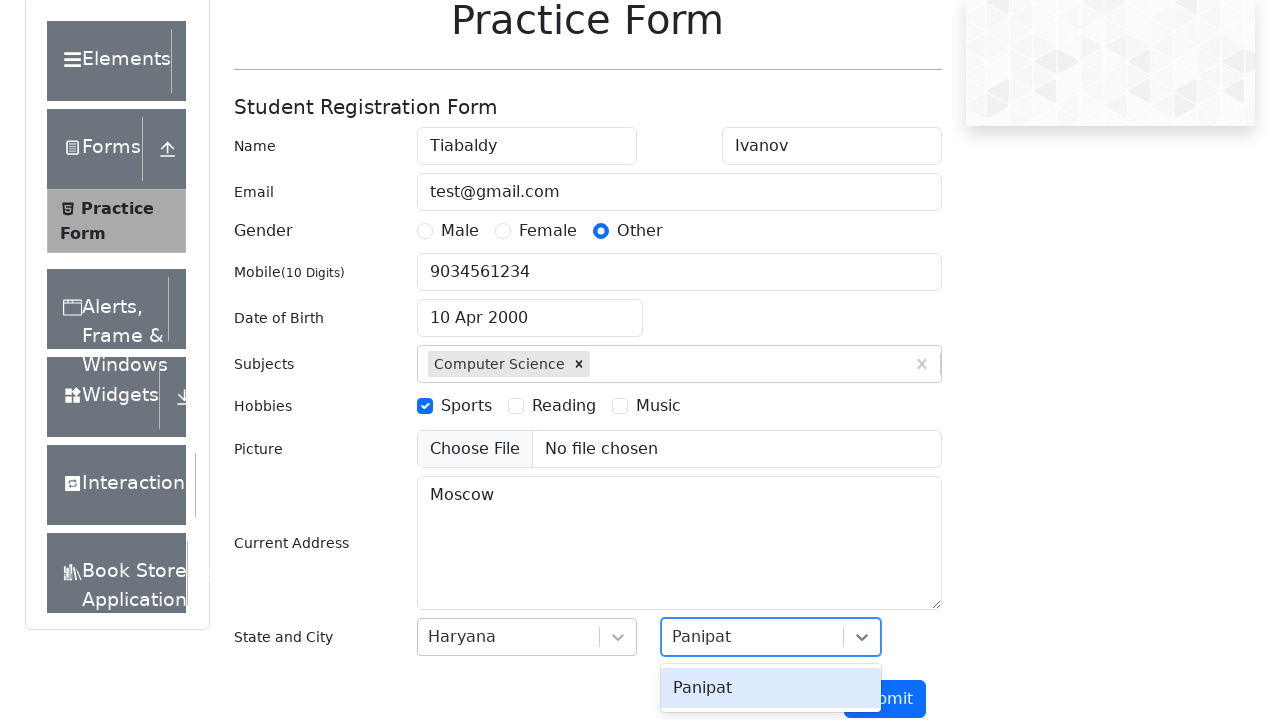

Pressed Enter to select city 'Panipat' on #react-select-4-input
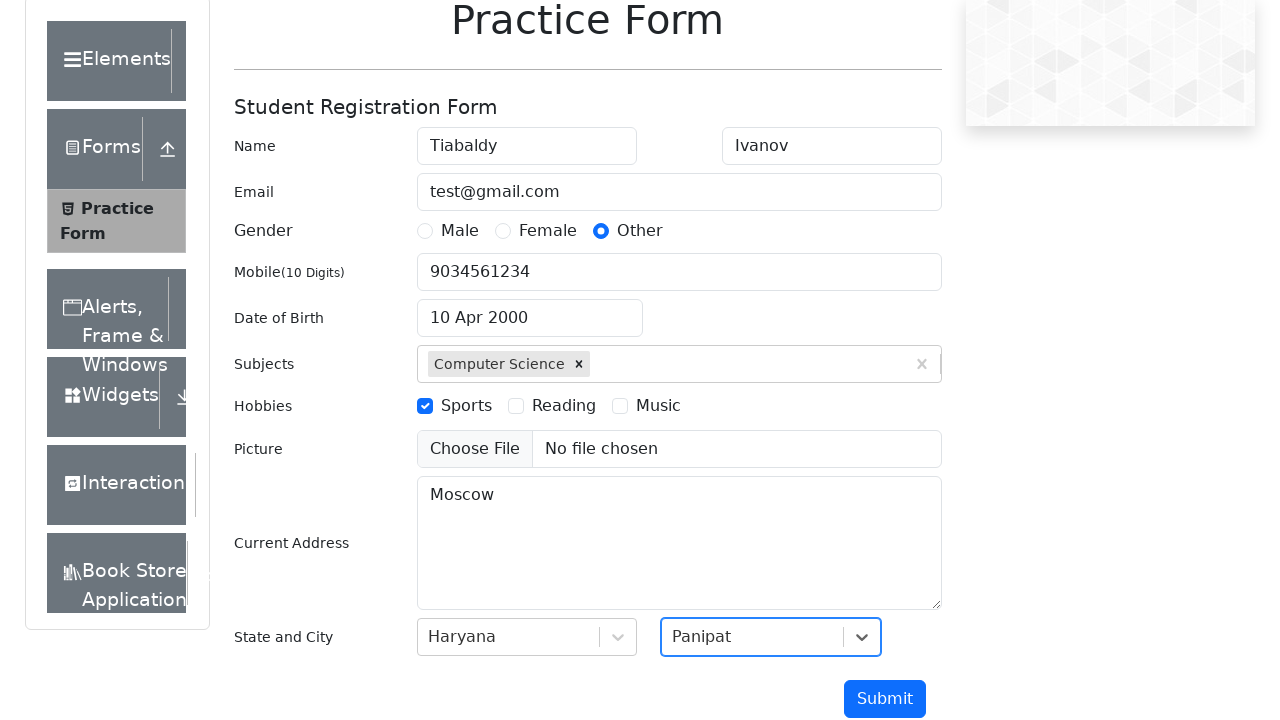

Clicked submit button to submit the form at (885, 699) on #submit
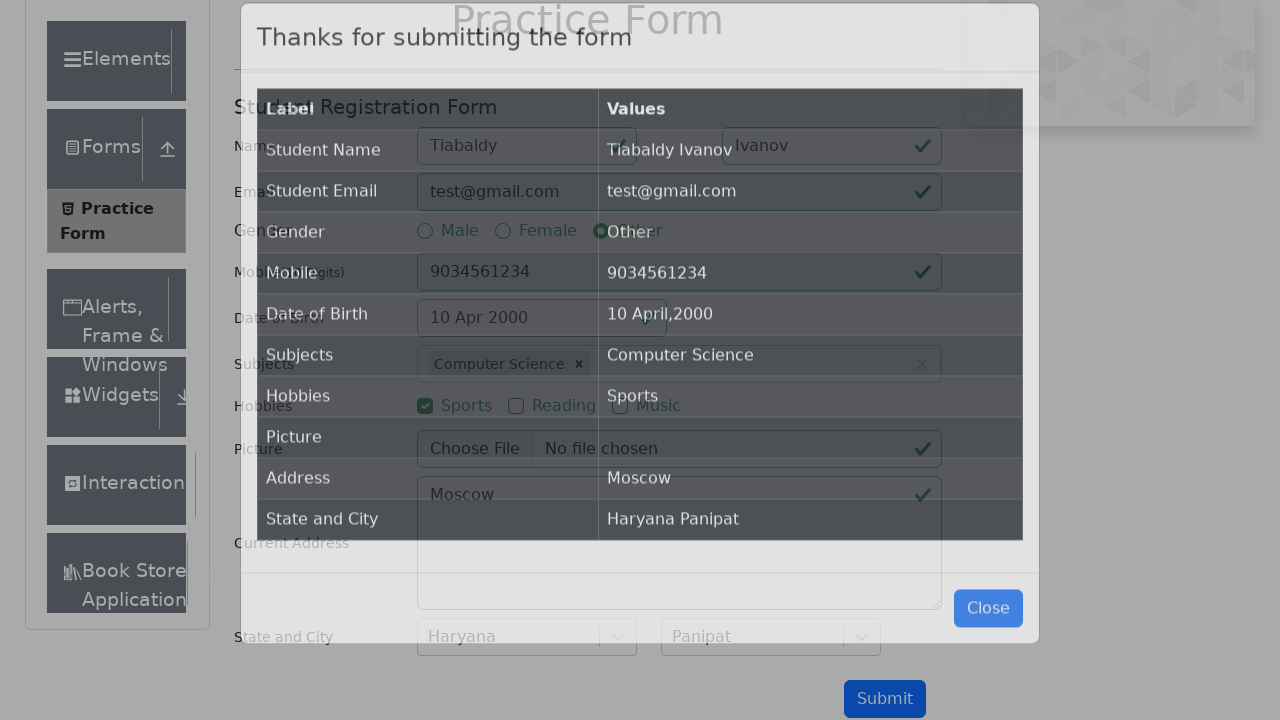

Success modal appeared after form submission
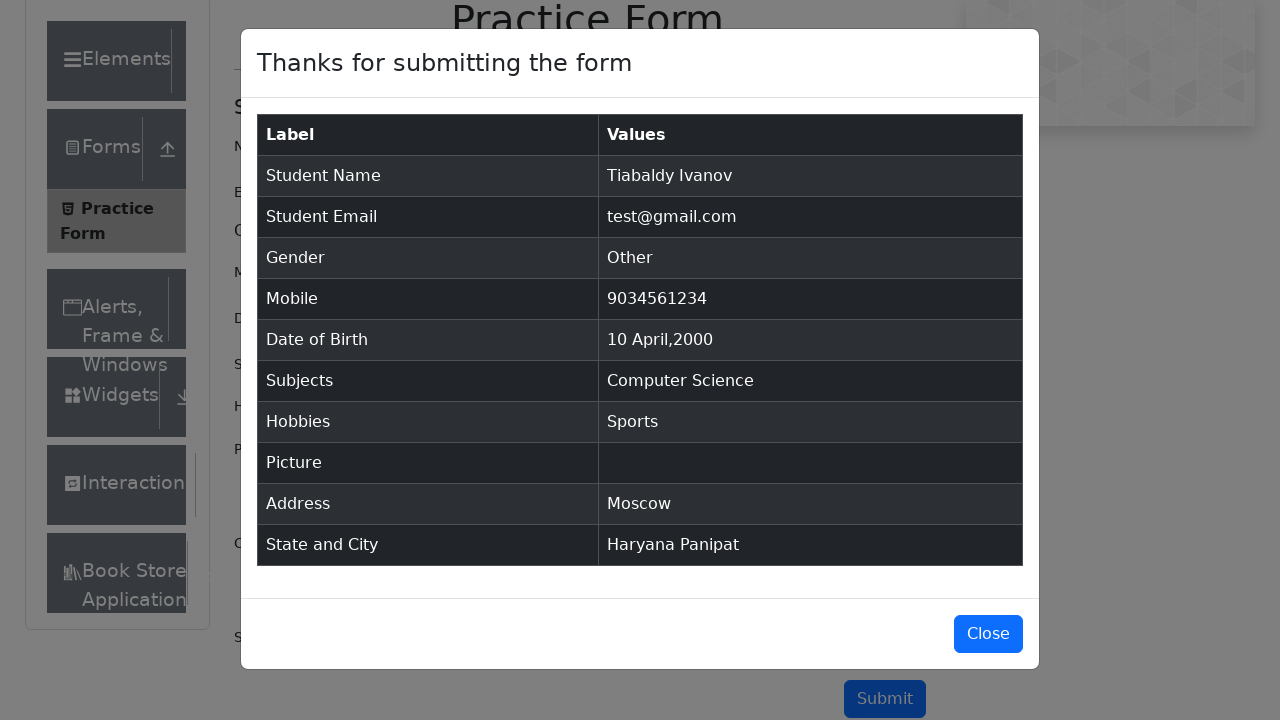

Verified success message 'Thanks for submitting the form' in modal
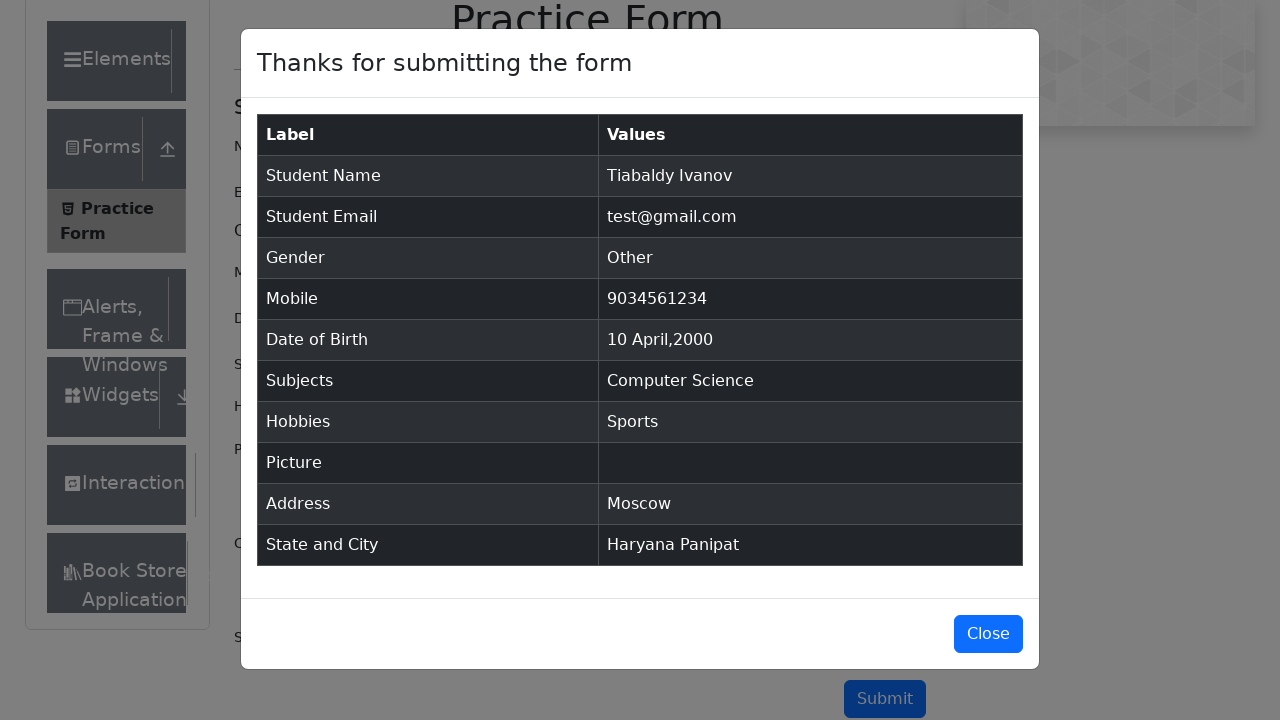

Clicked button to close success modal at (988, 634) on #closeLargeModal
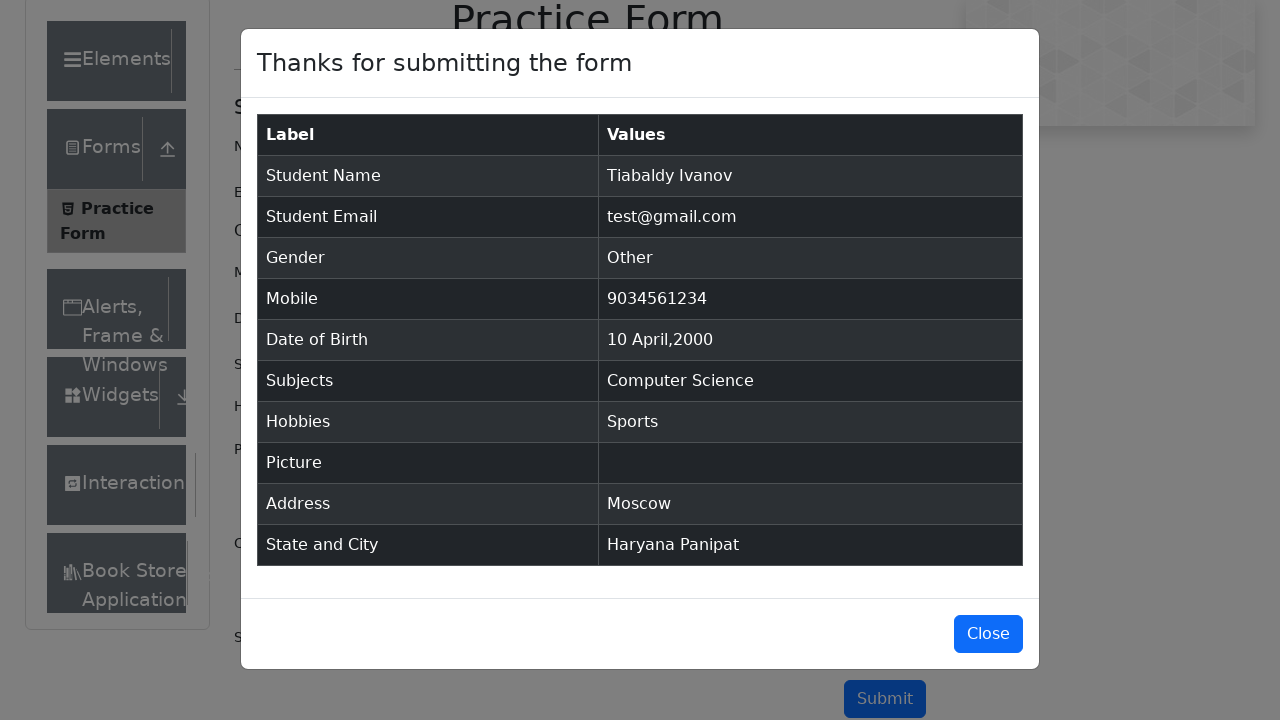

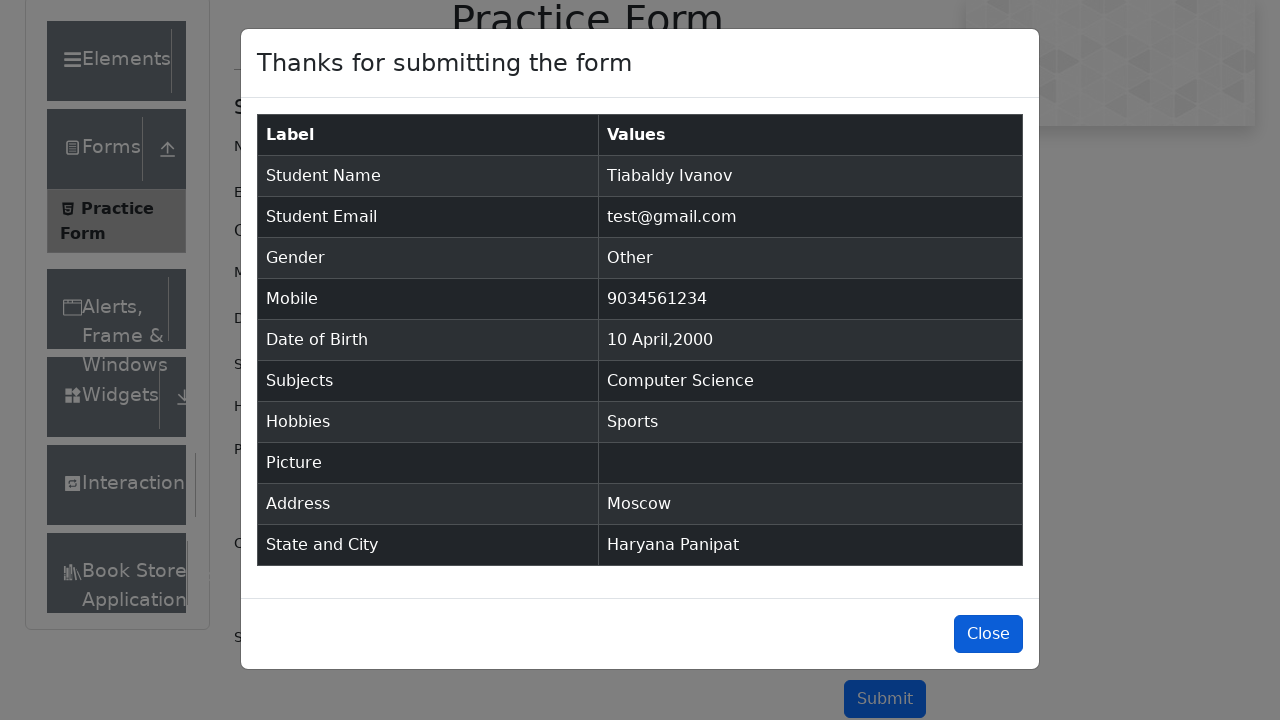